Tests radio button interactions on W3Schools tryit page by selecting various radio button options within an iframe (HTML language option, age range options) and submitting the form.

Starting URL: https://www.w3schools.com/tags/tryit.asp?filename=tryhtml5_input_type_radio

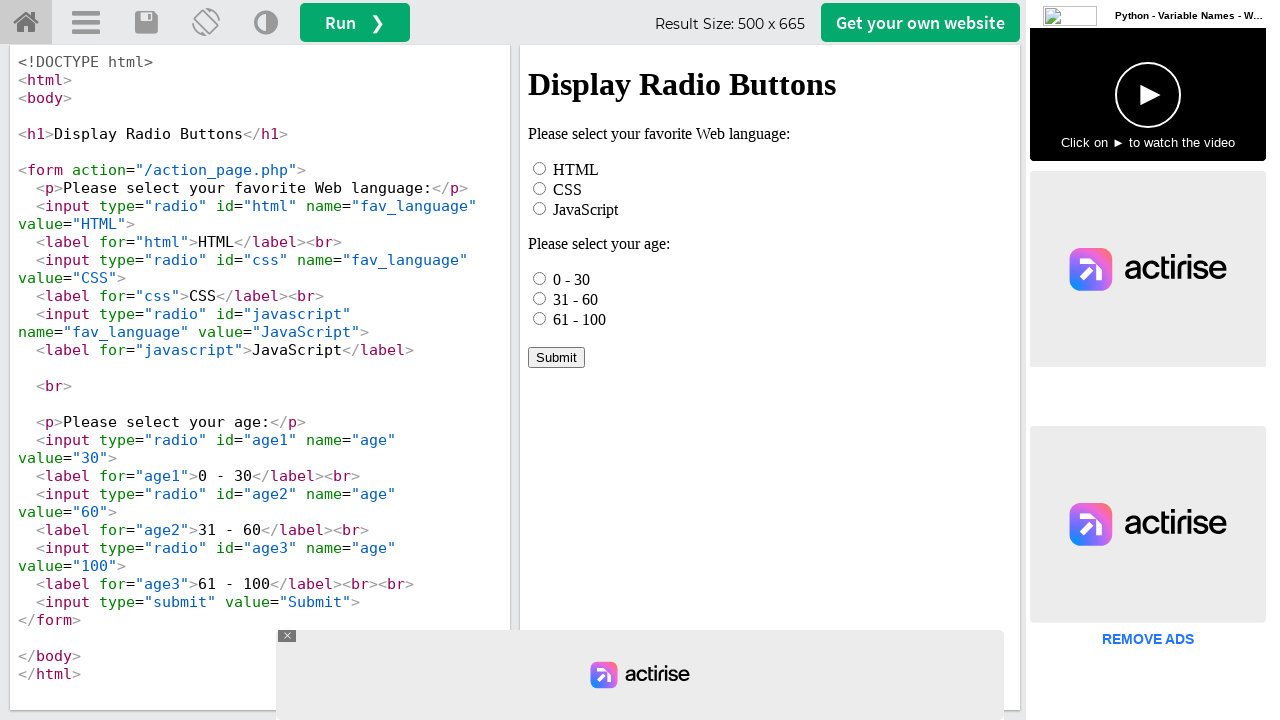

Clicked HTML language radio button option at (540, 168) on iframe[name="iframeResult"] >> internal:control=enter-frame >> #html
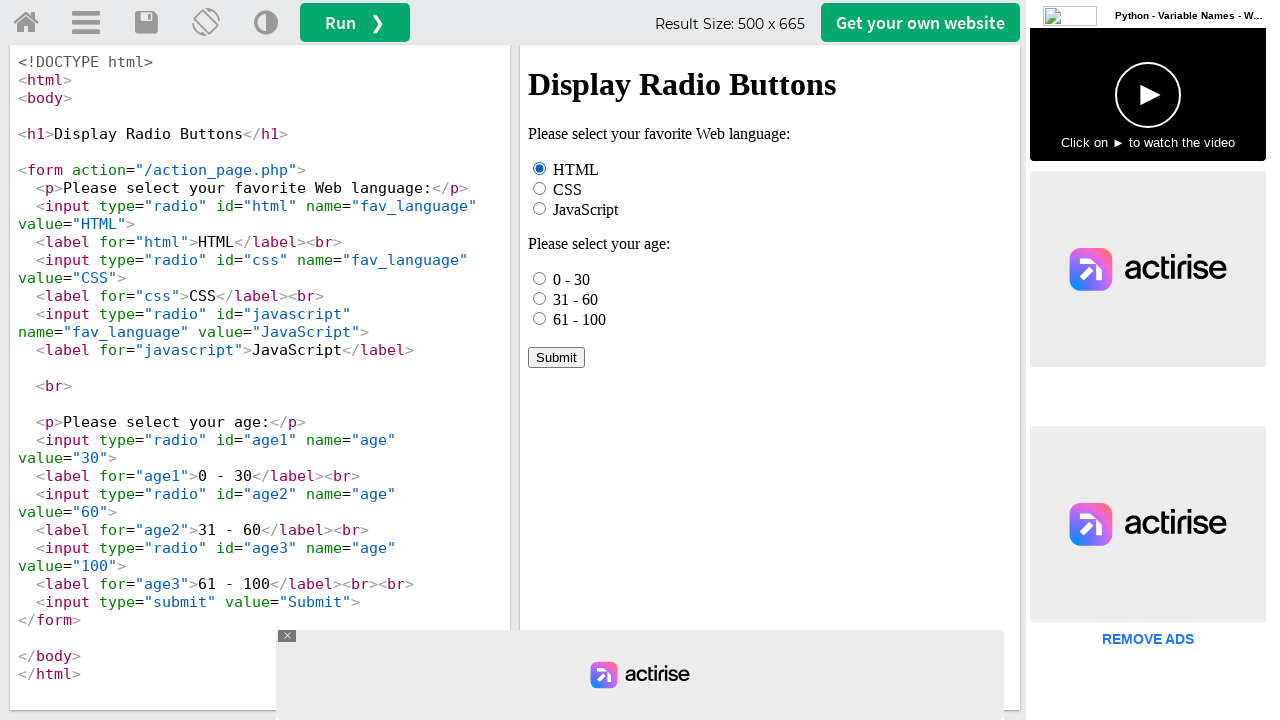

Checked first age range option (0-30) at (540, 278) on iframe[name="iframeResult"] >> internal:control=enter-frame >> input[name="age"]
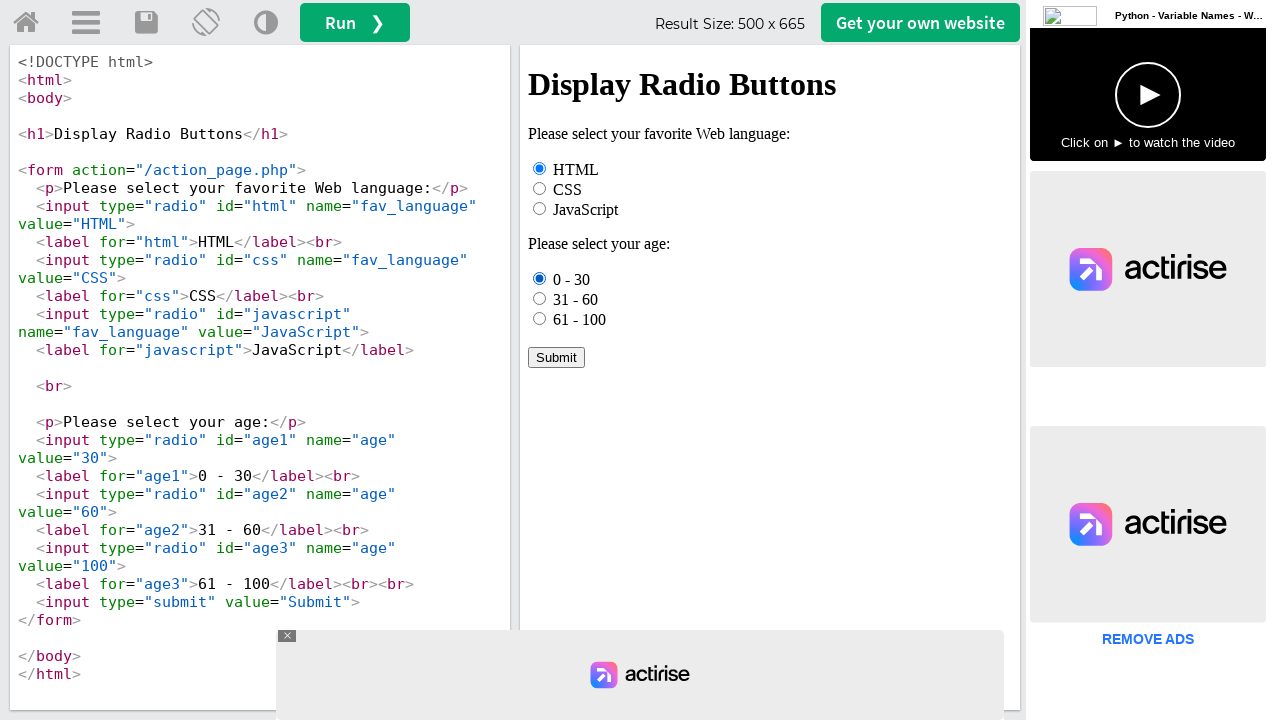

Clicked third age range option (61-100) at (540, 318) on iframe[name="iframeResult"] >> internal:control=enter-frame >> input[name="age"]
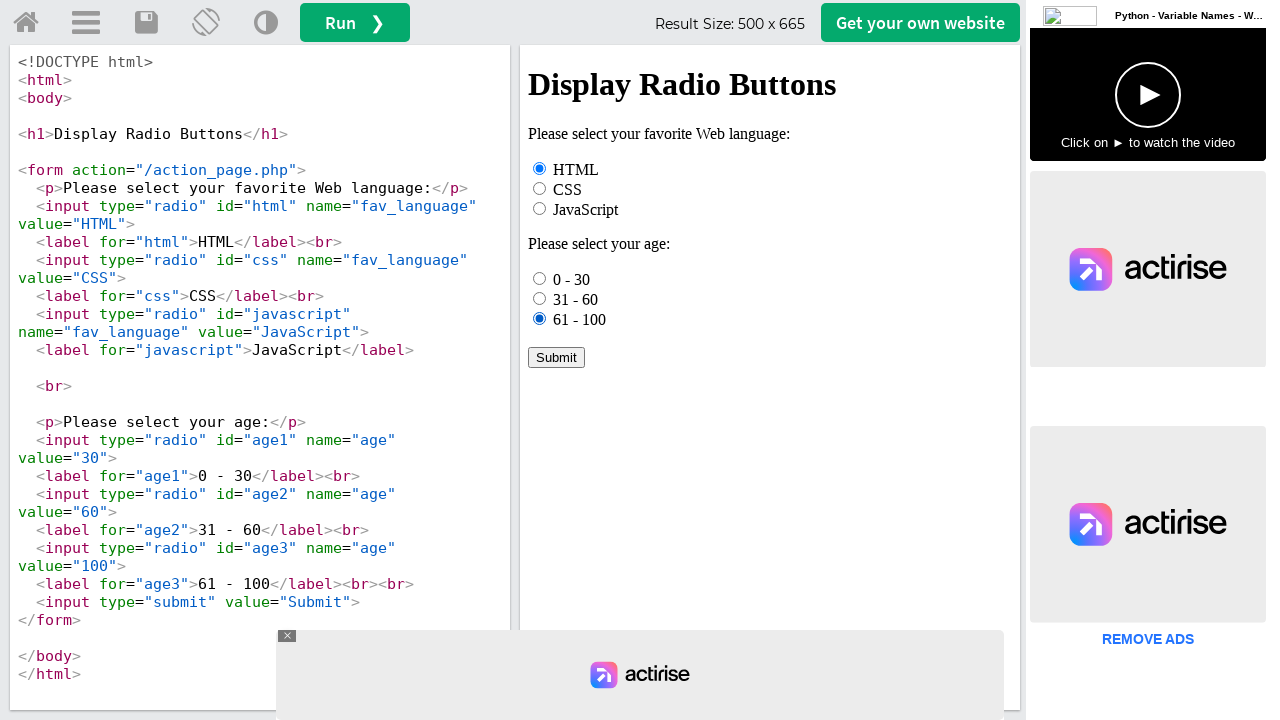

Clicked middle age range option (31-60) at (576, 299) on iframe[name="iframeResult"] >> internal:control=enter-frame >> text=31 - 60
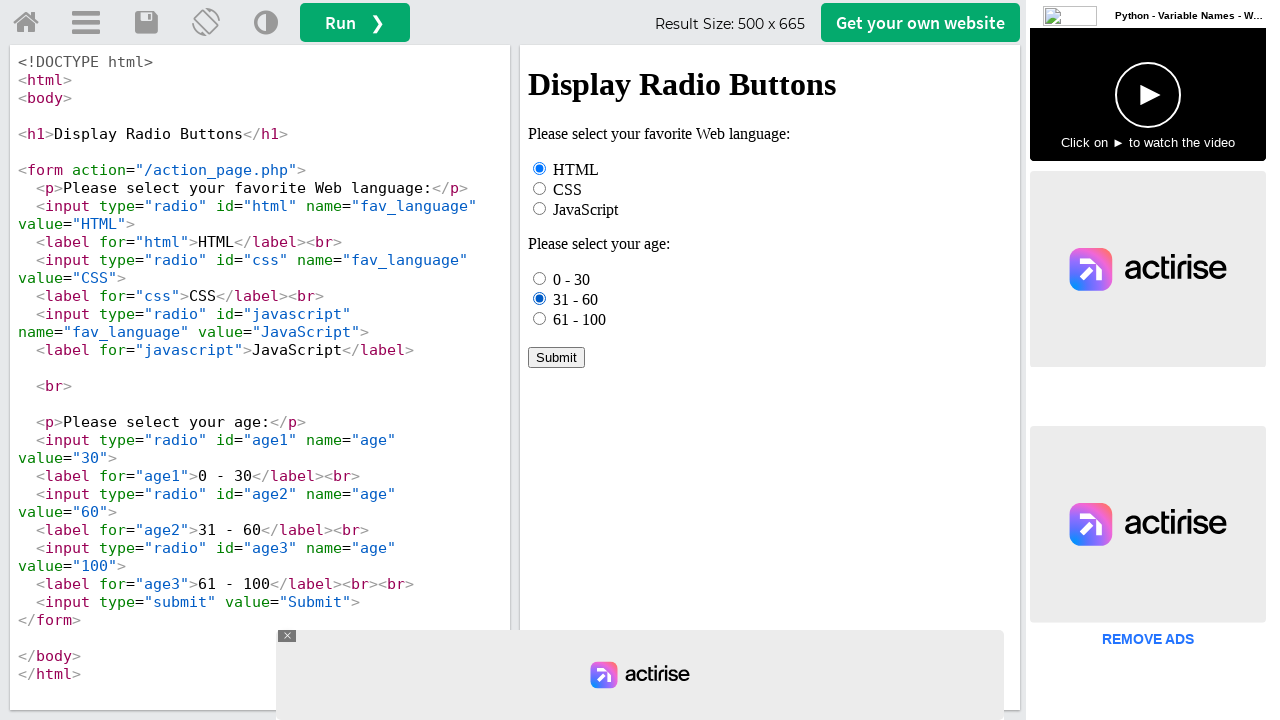

Clicked Submit button to submit form at (556, 357) on iframe[name="iframeResult"] >> internal:control=enter-frame >> text=Submit
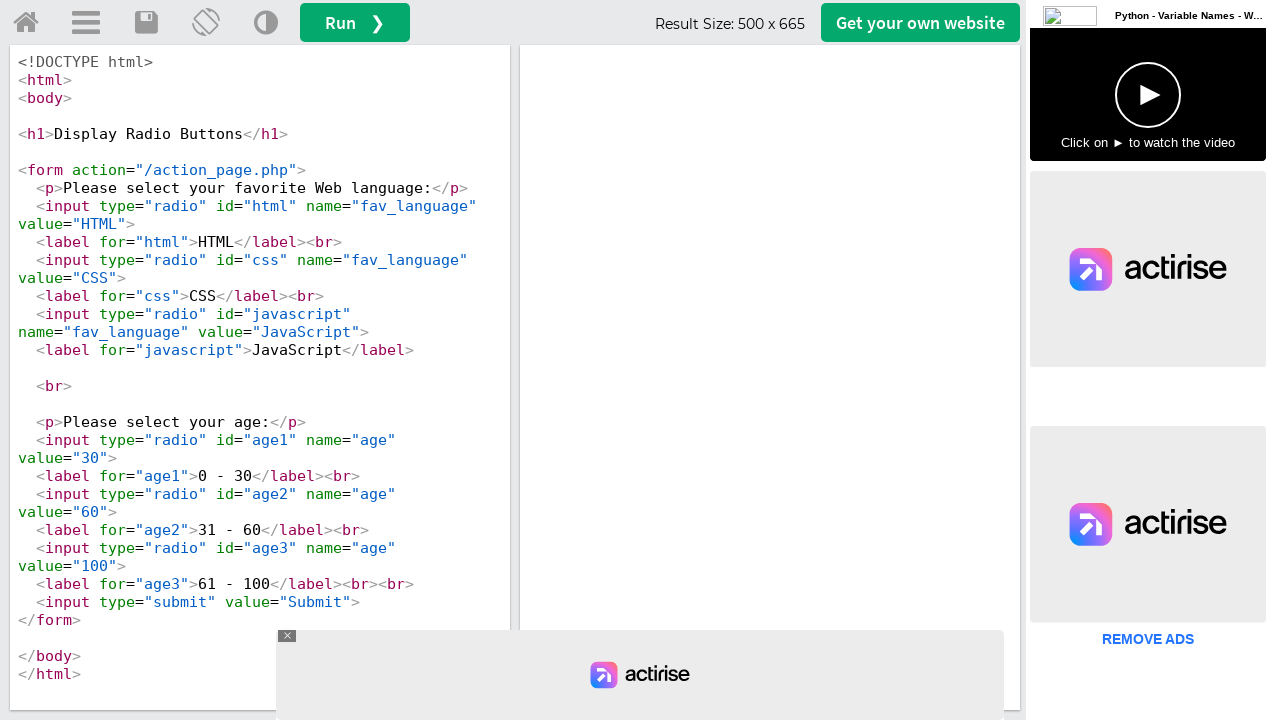

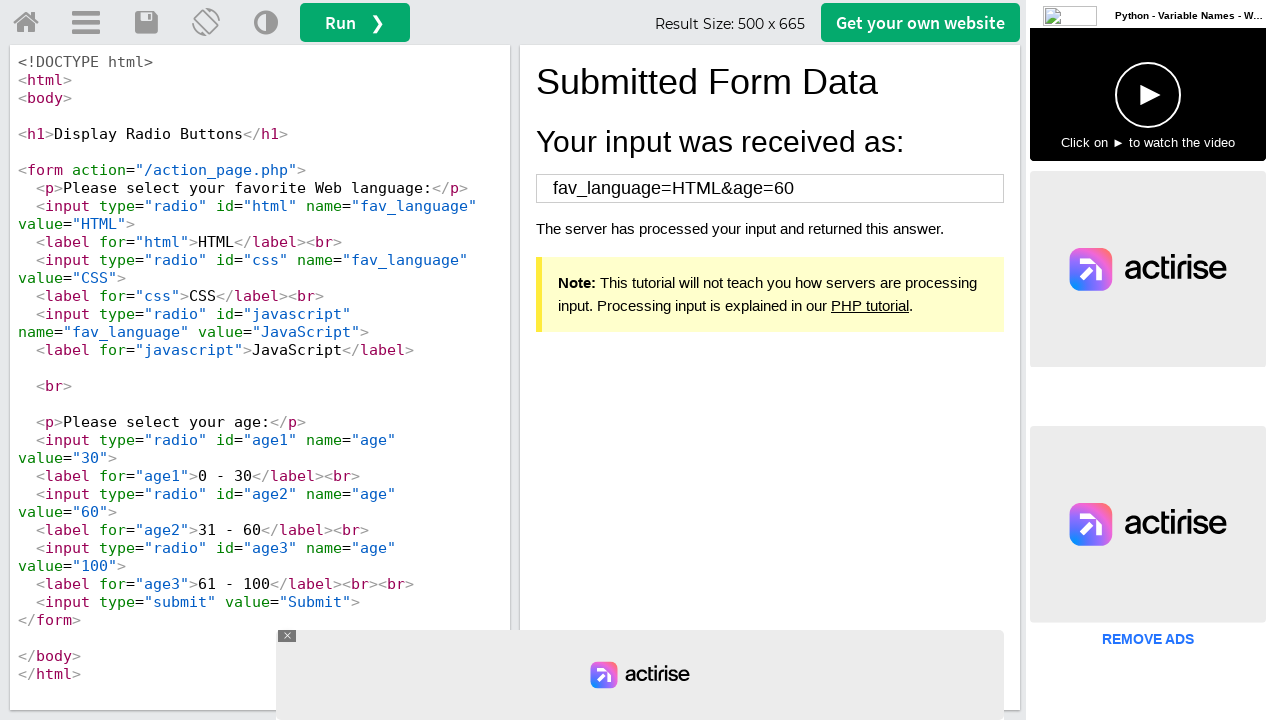